Basic browser test that navigates to a contact form website and verifies the page loads successfully by waiting for the page to be ready.

Starting URL: https://www.mycontactform.com/

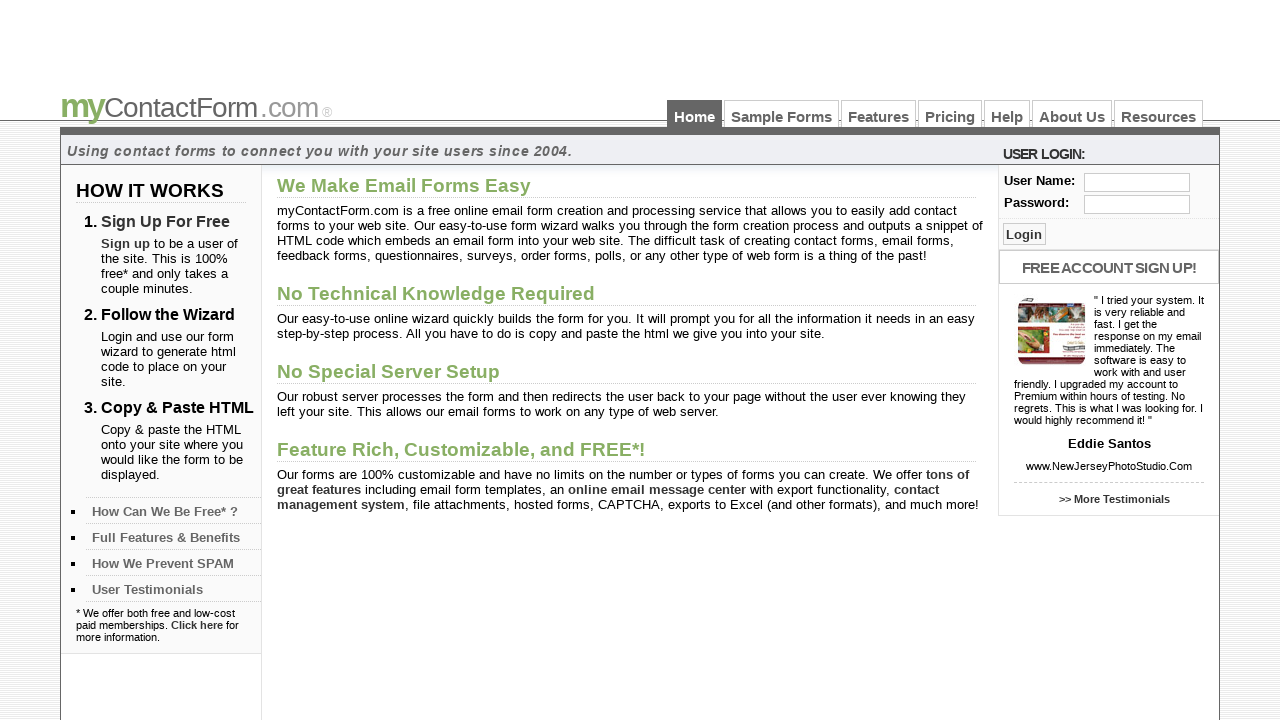

Navigated to contact form website at https://www.mycontactform.com/
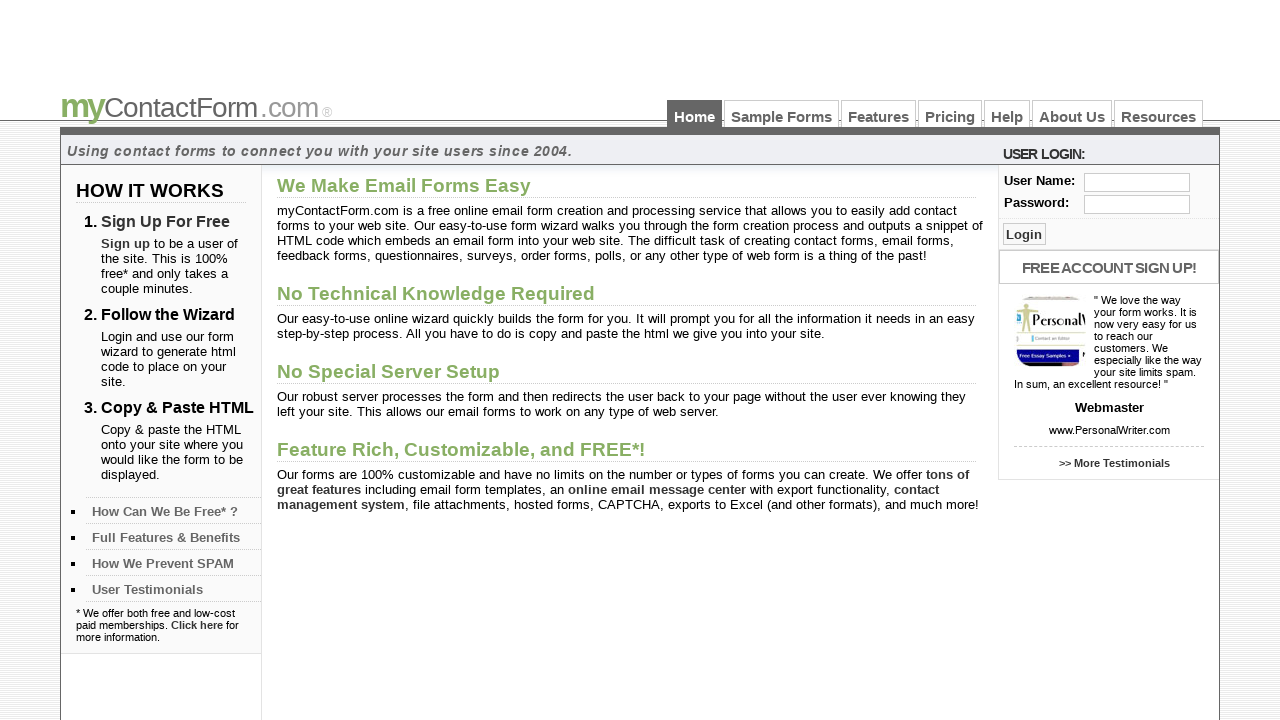

Page DOM content loaded successfully
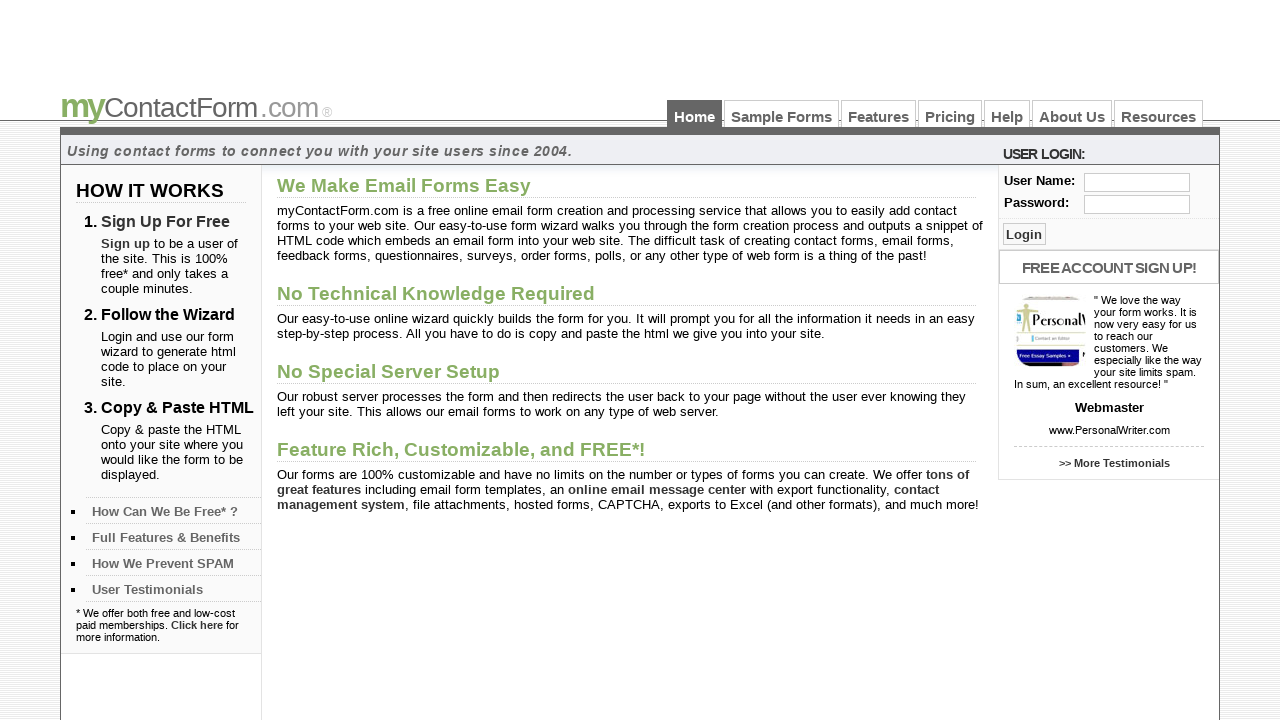

Page body element confirmed to be present - page loaded successfully
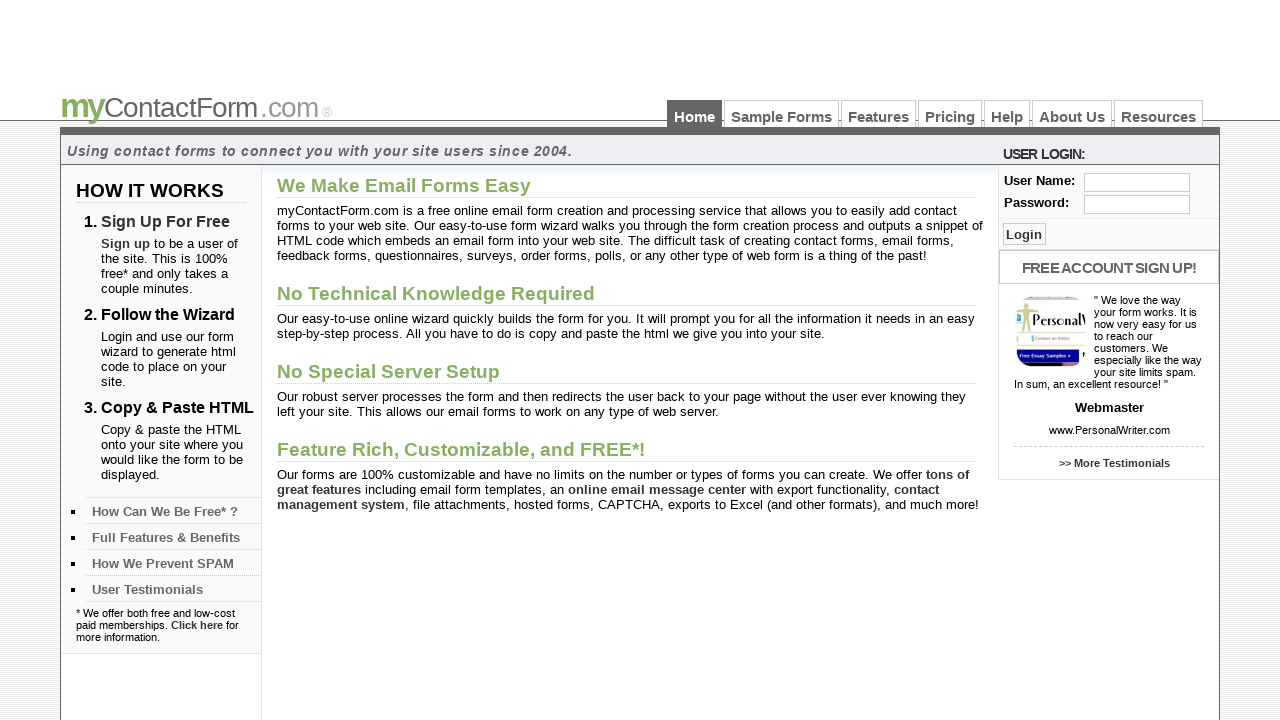

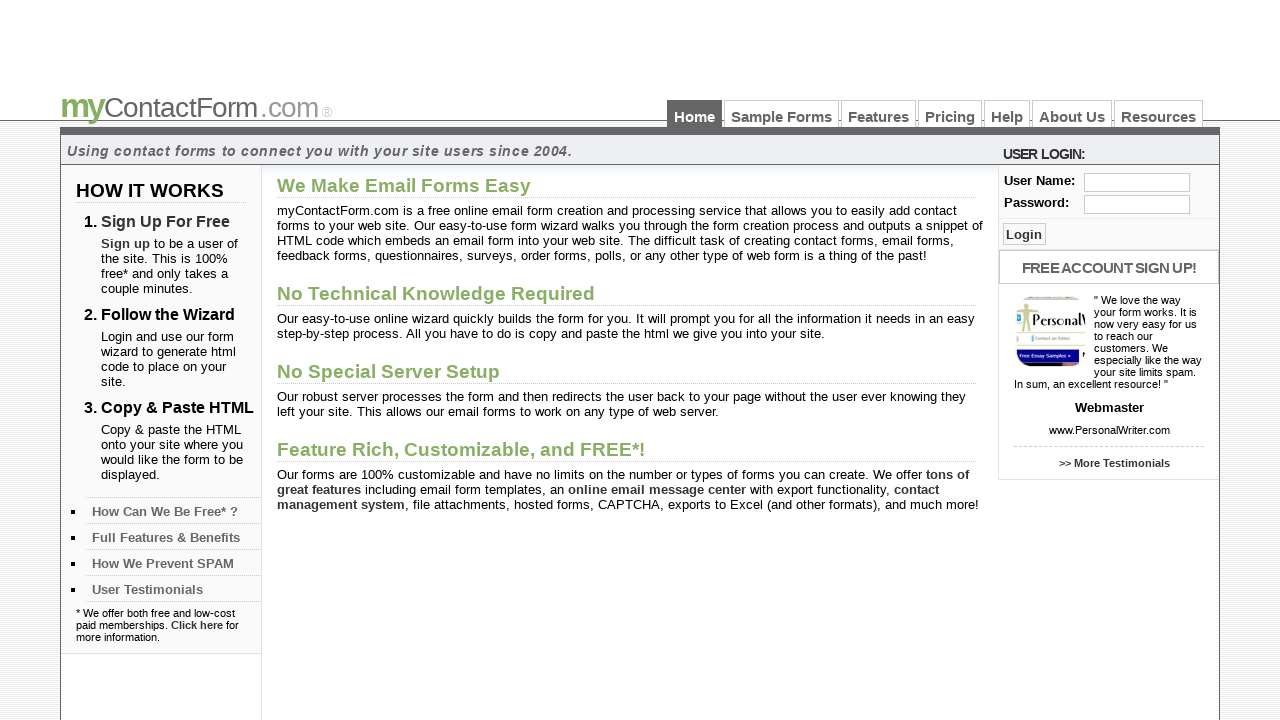